Tests multiple form interactions on a practice automation page by clicking a checkbox, selecting a dropdown option based on the checkbox label text, entering the text in a name field, triggering an alert, and verifying the alert contains the expected text.

Starting URL: https://www.rahulshettyacademy.com/AutomationPractice

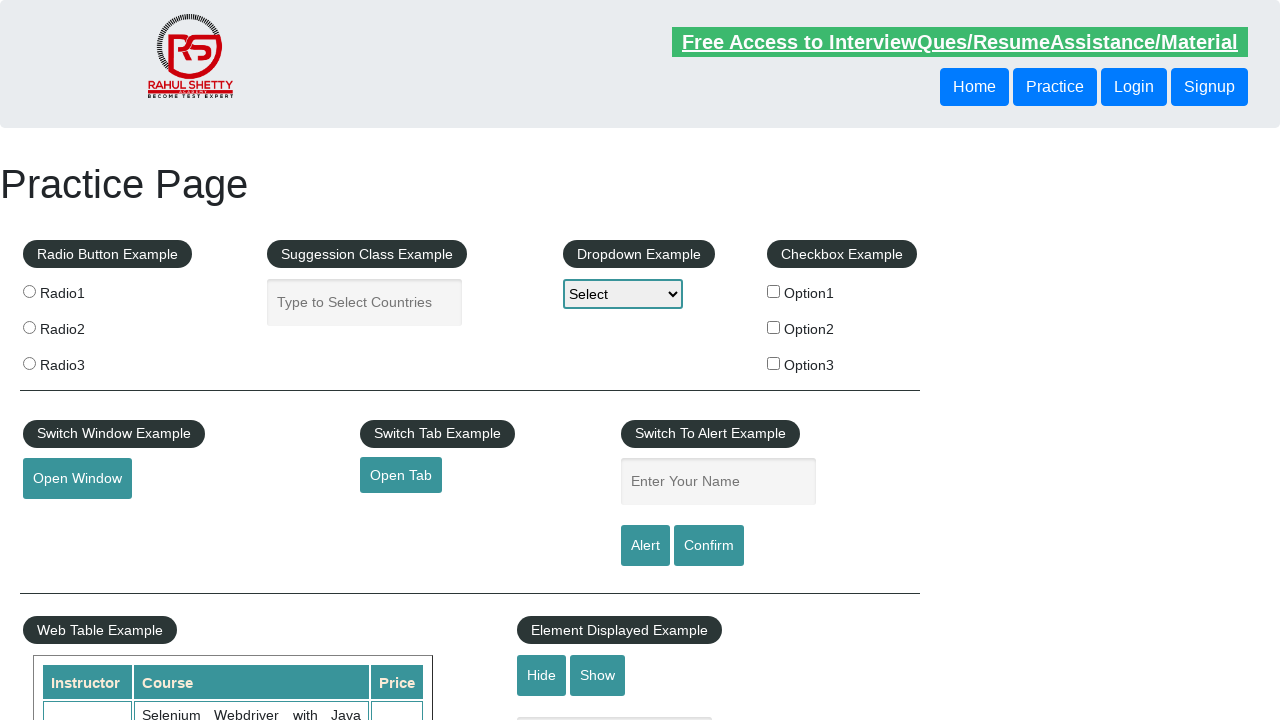

Clicked checkbox option 2 at (774, 327) on input#checkBoxOption2
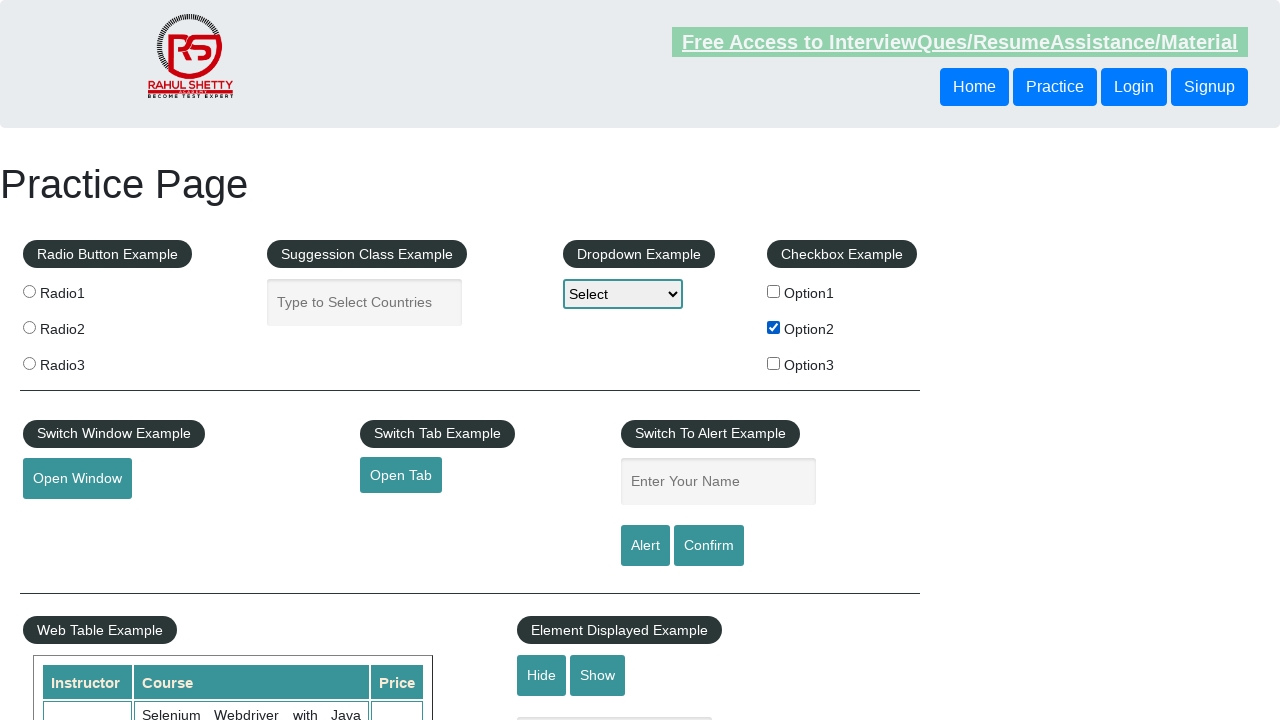

Retrieved checkbox label text: 'Option2'
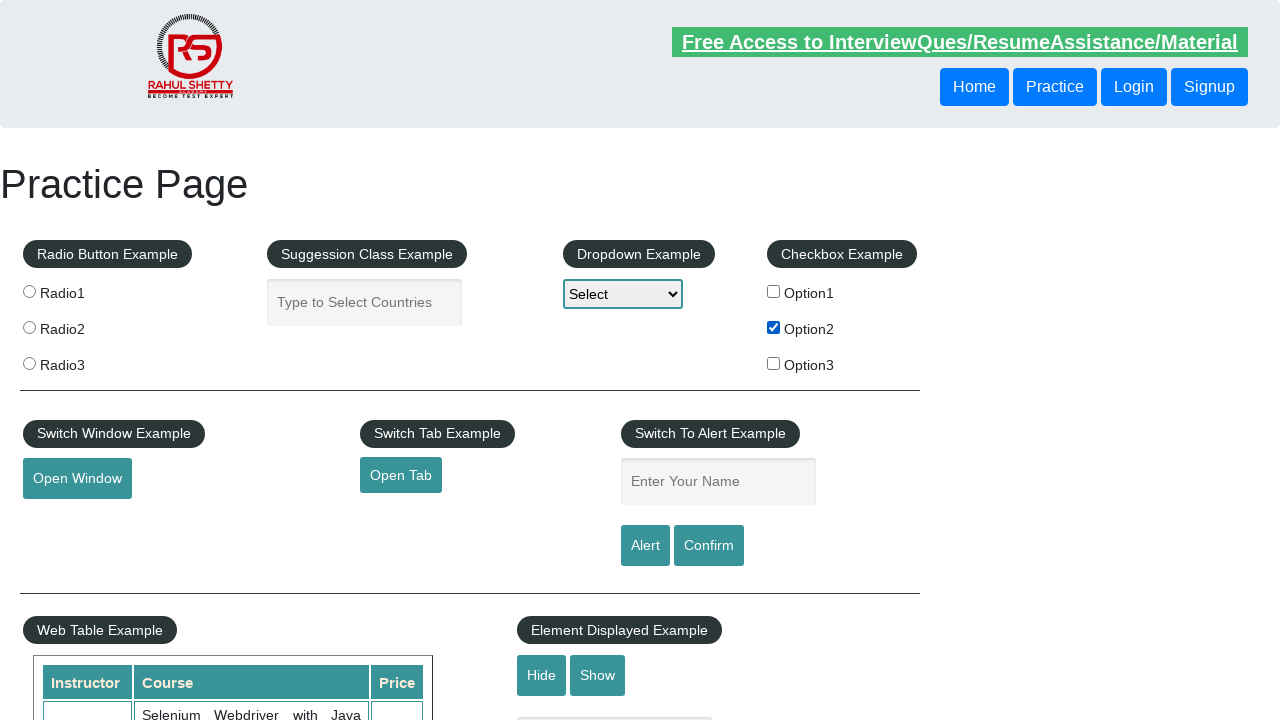

Selected dropdown option 'Option2' matching checkbox label on select#dropdown-class-example
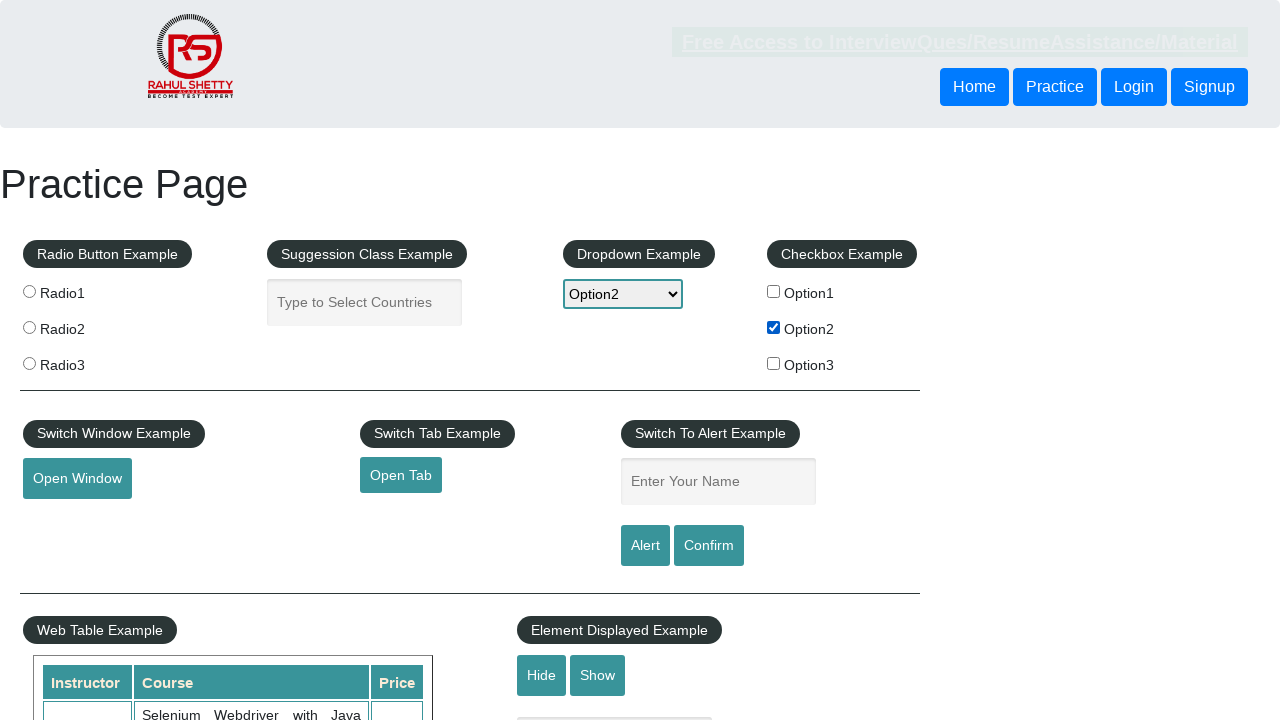

Entered name 'Option2' in name field on #name
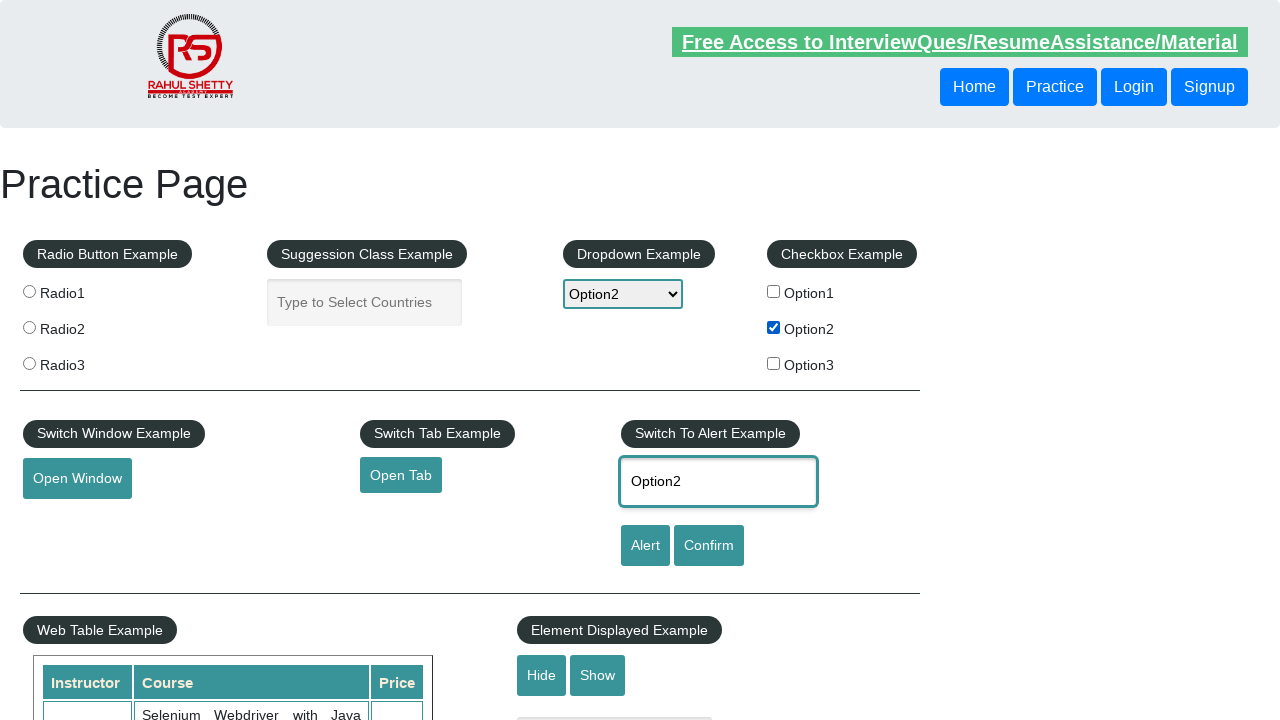

Clicked alert button to trigger alert dialog at (645, 546) on #alertbtn
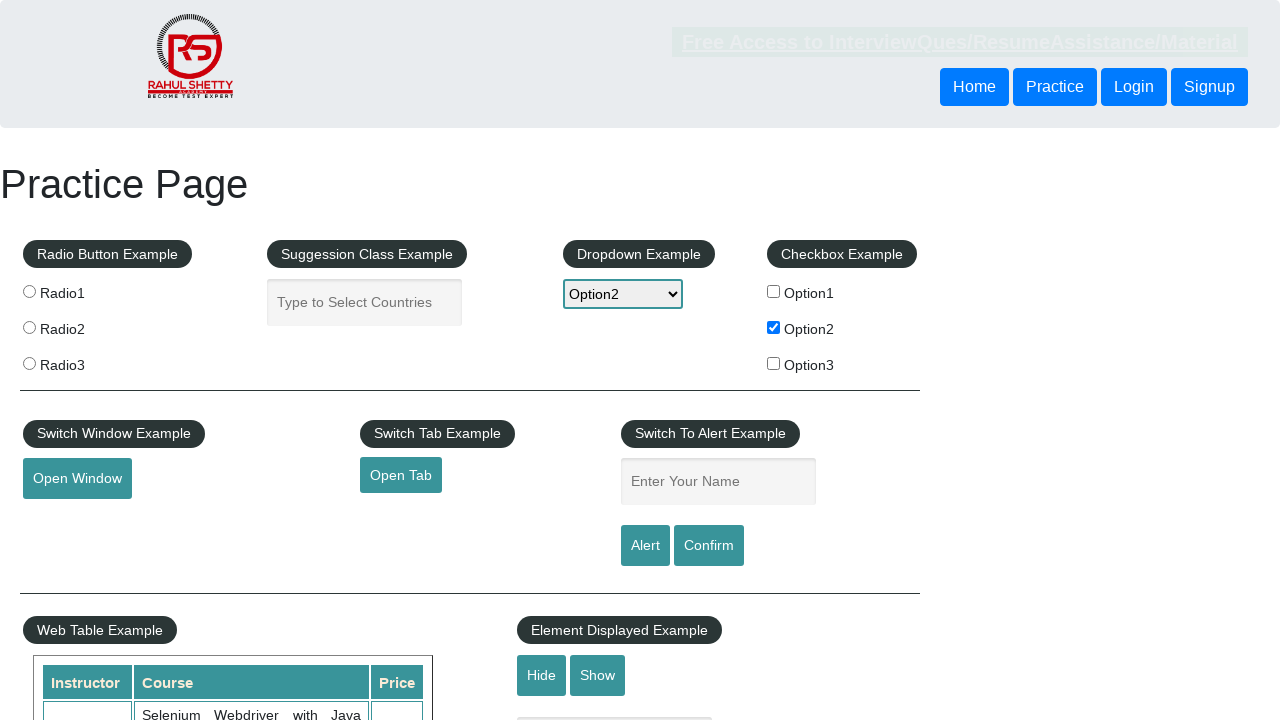

Set up dialog handler to accept alert
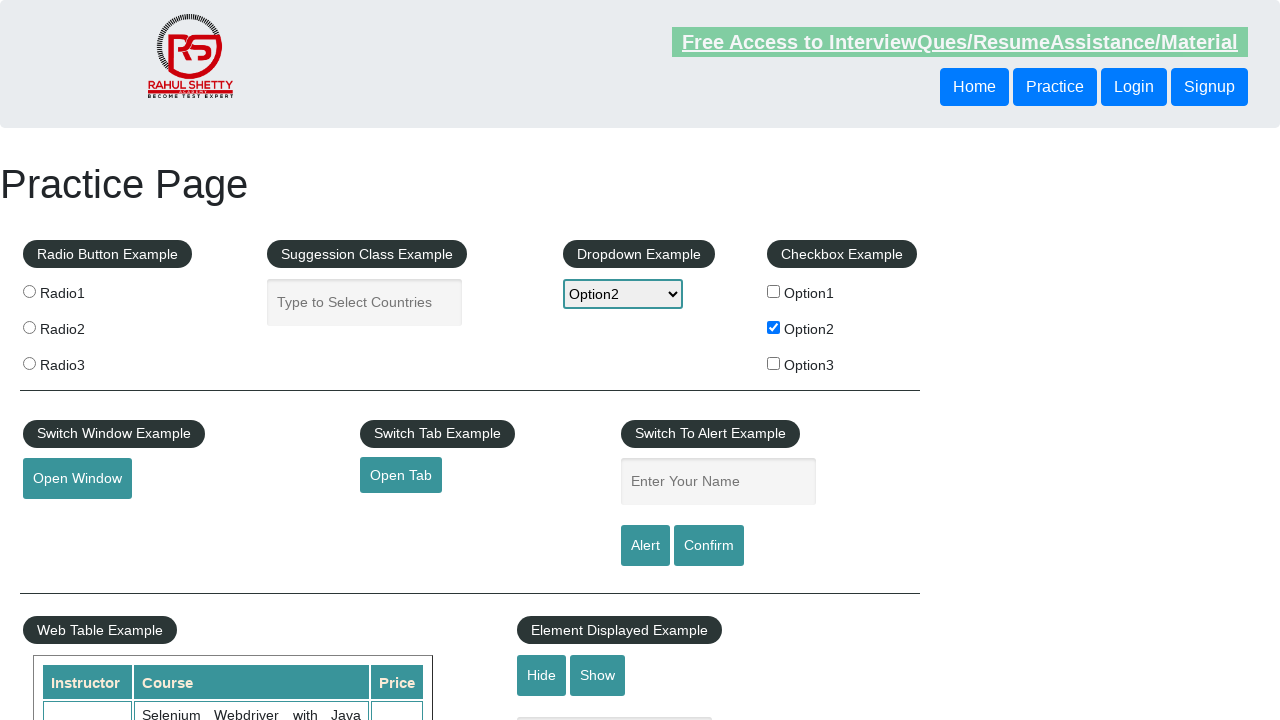

Waited 500ms for alert processing
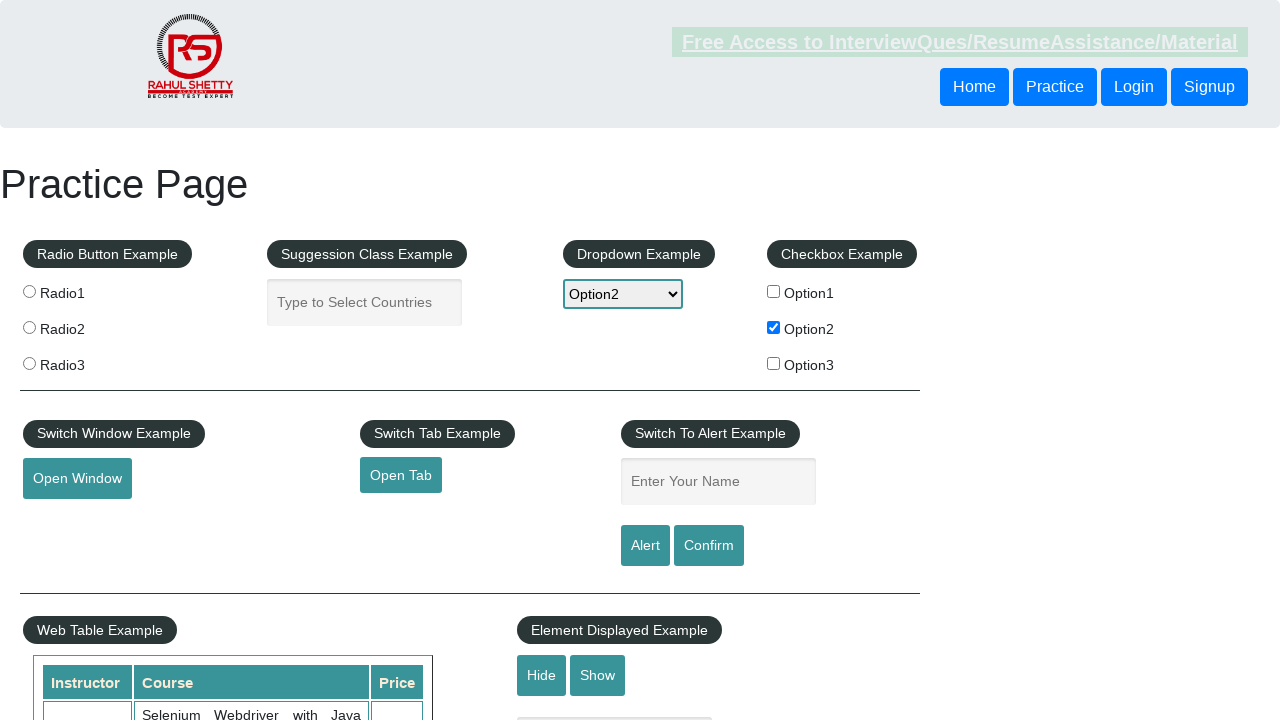

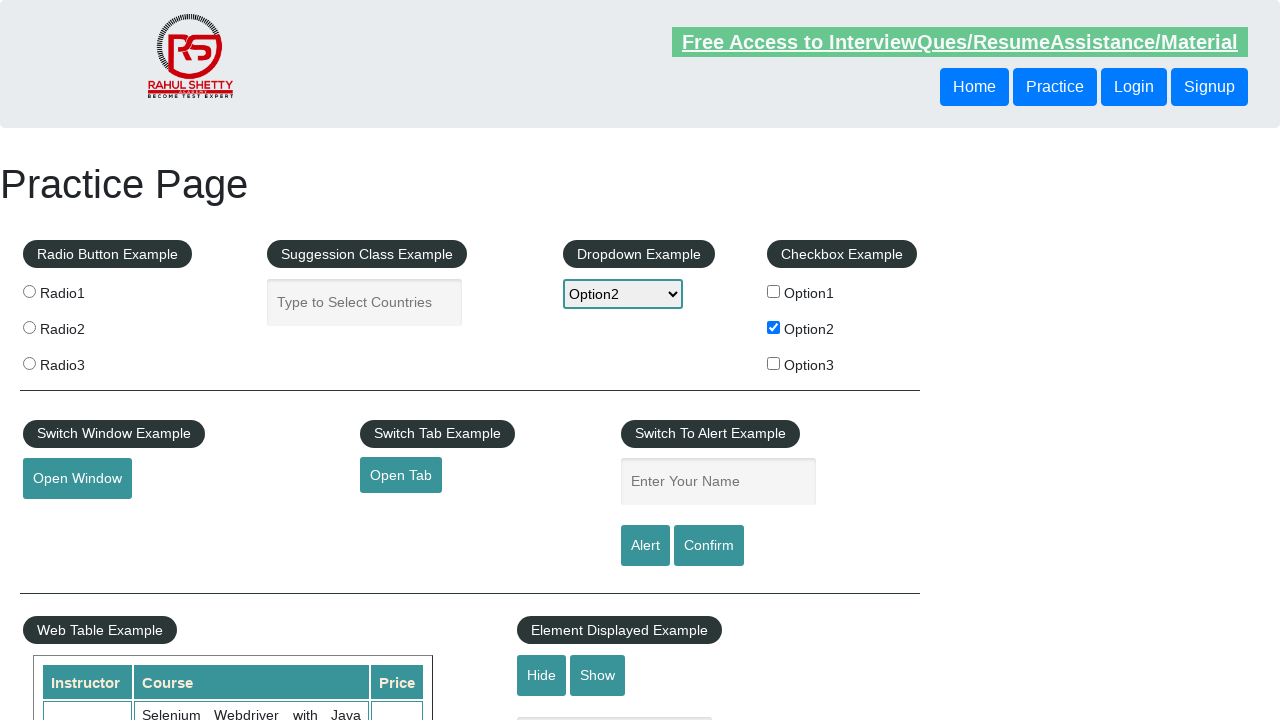